Tests a practice form by filling in personal information fields (name, email, phone, address), selecting gender and day checkboxes, and choosing options from country and color dropdown menus

Starting URL: https://testautomationpractice.blogspot.com/

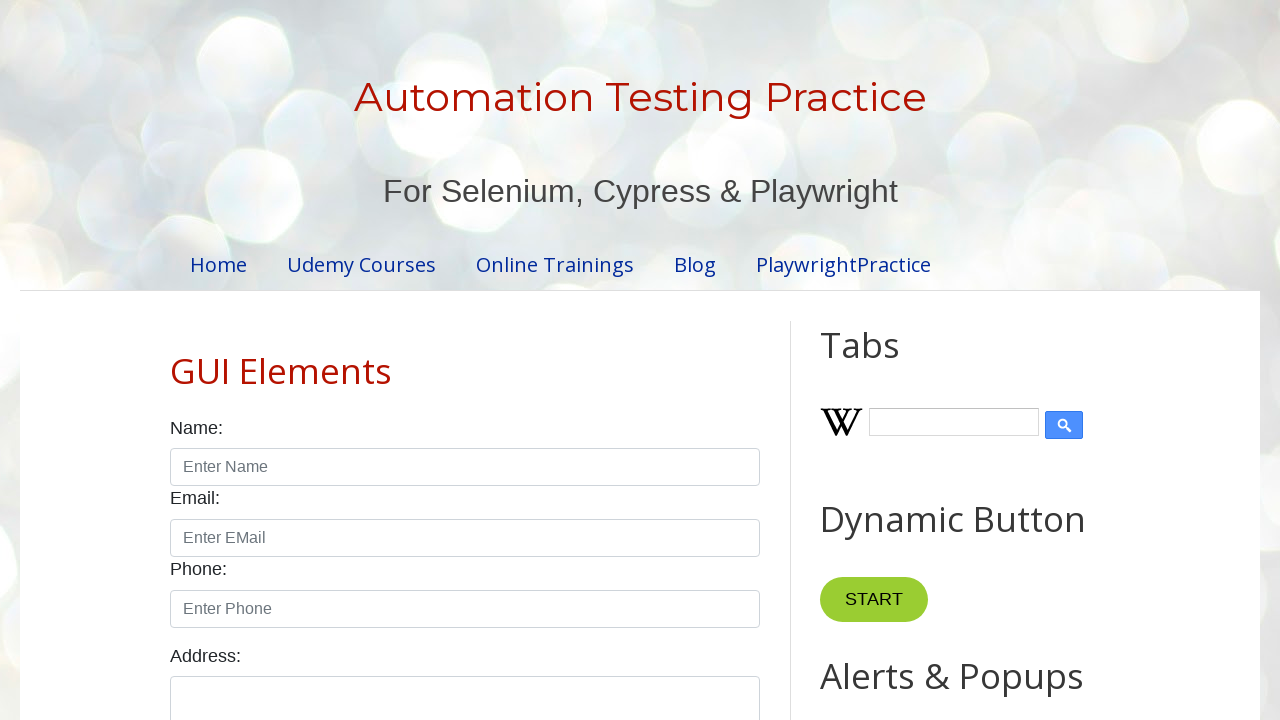

Filled name field with 'Rakesh' on #name
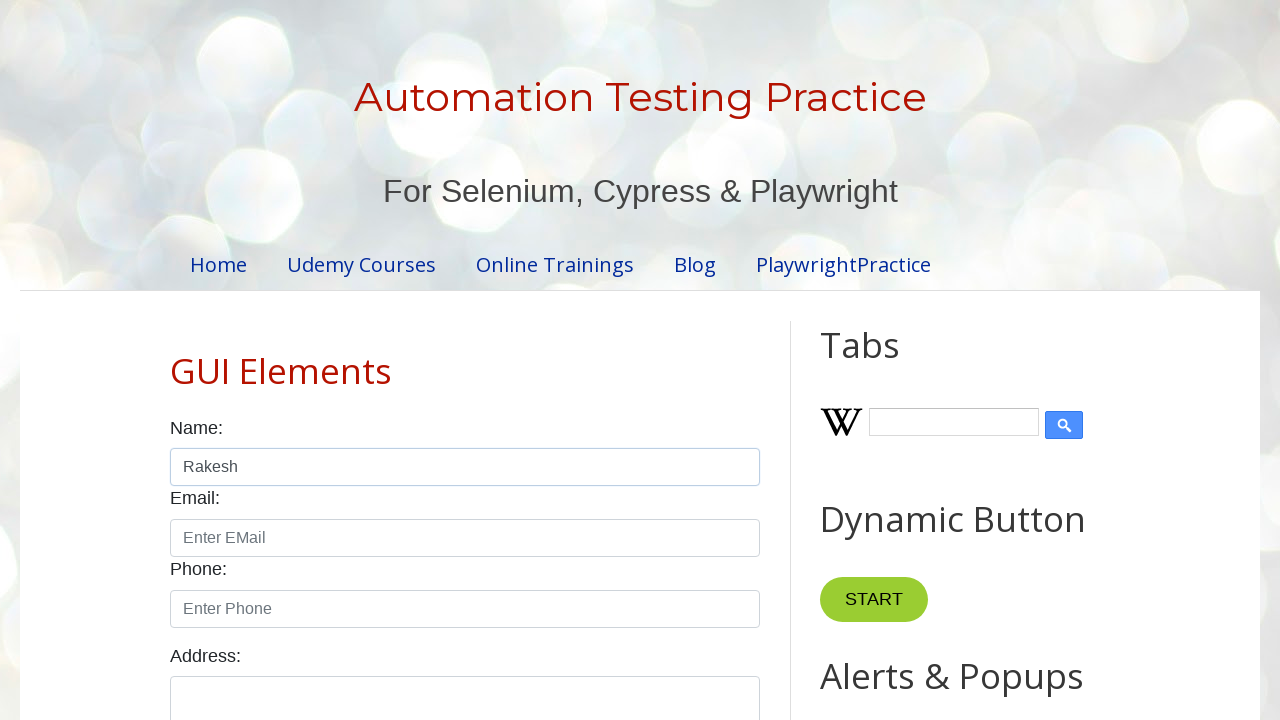

Filled email field with 'Yelugam' on #email
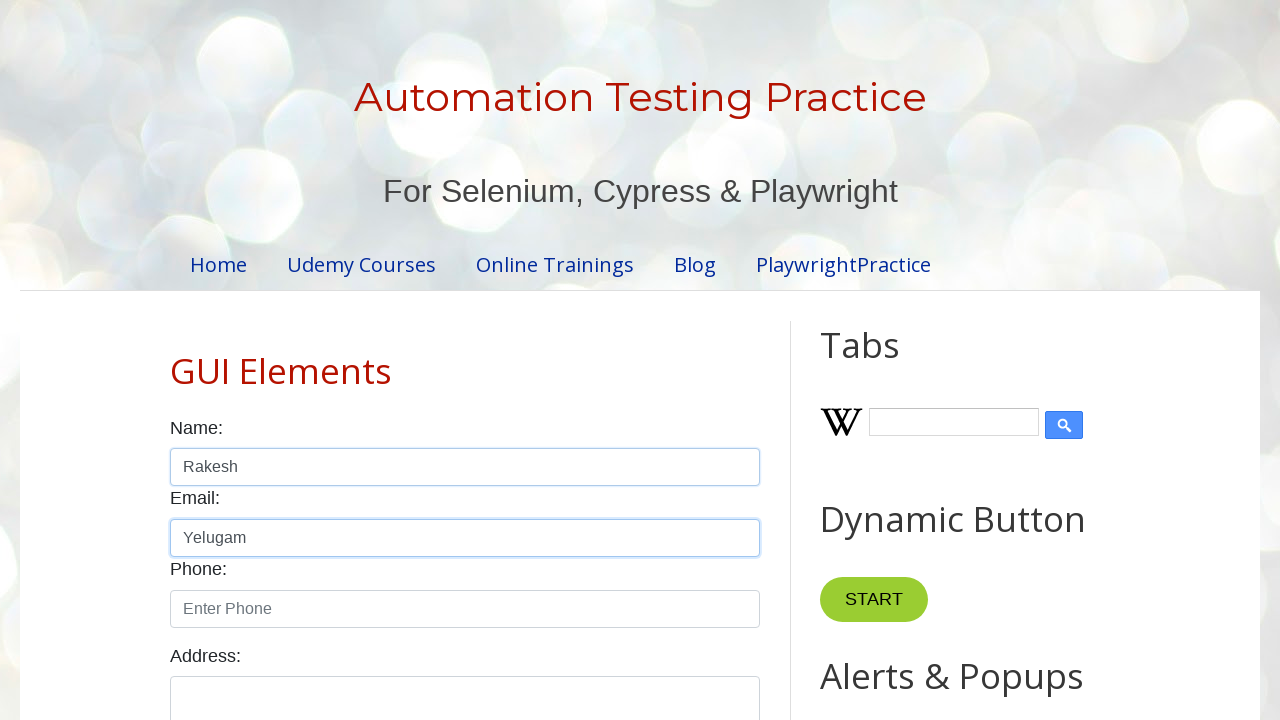

Filled phone field with '9908994458' on #phone
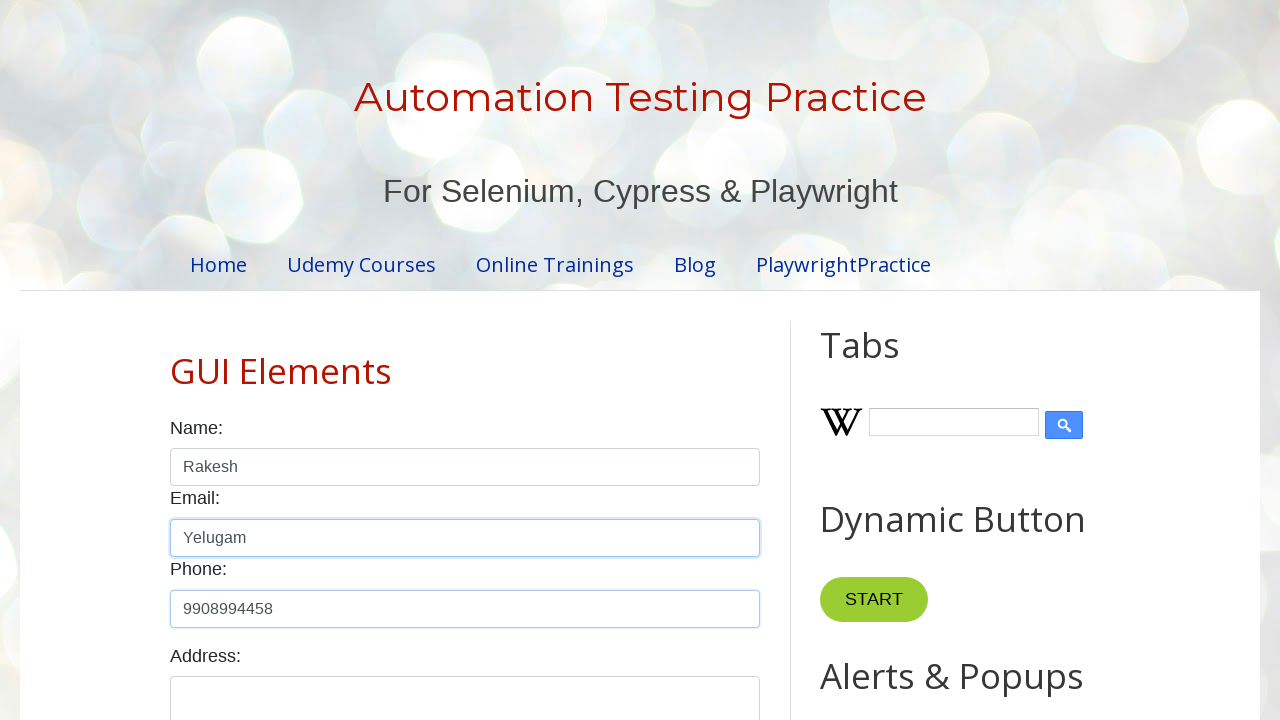

Filled address field with 'H.No -1125-3200' on #textarea
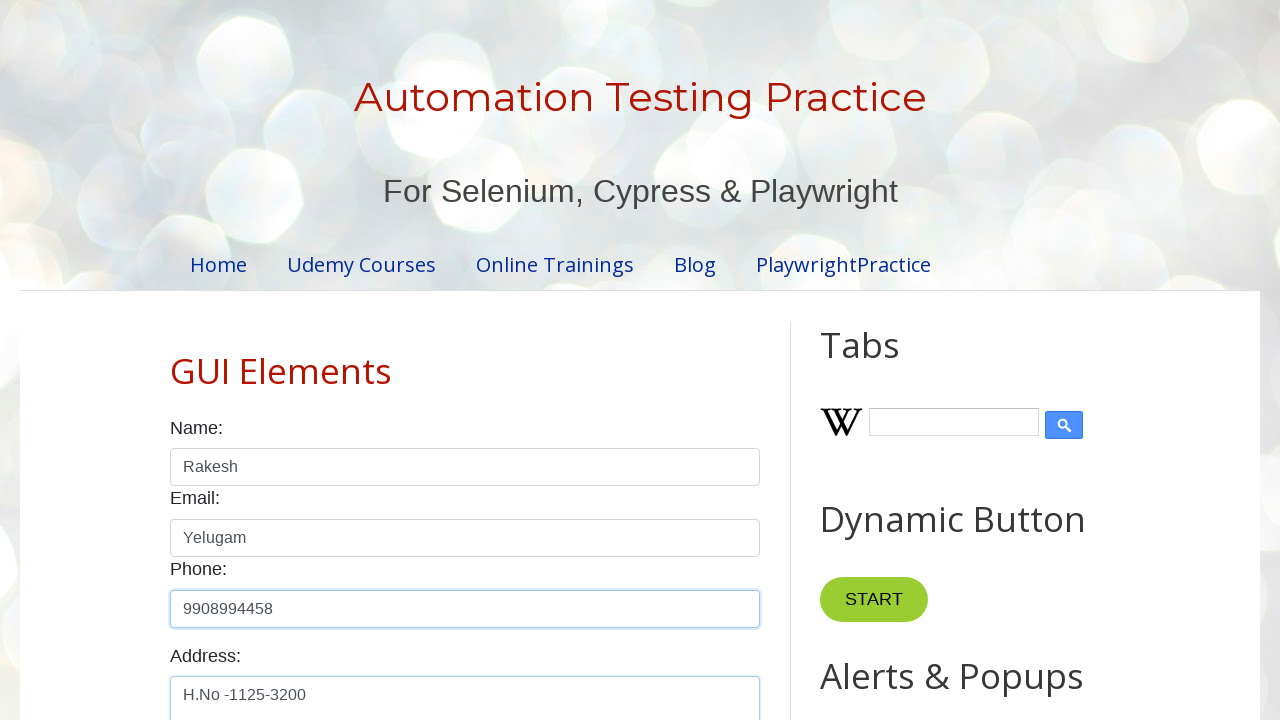

Selected male gender radio button at (176, 360) on #male
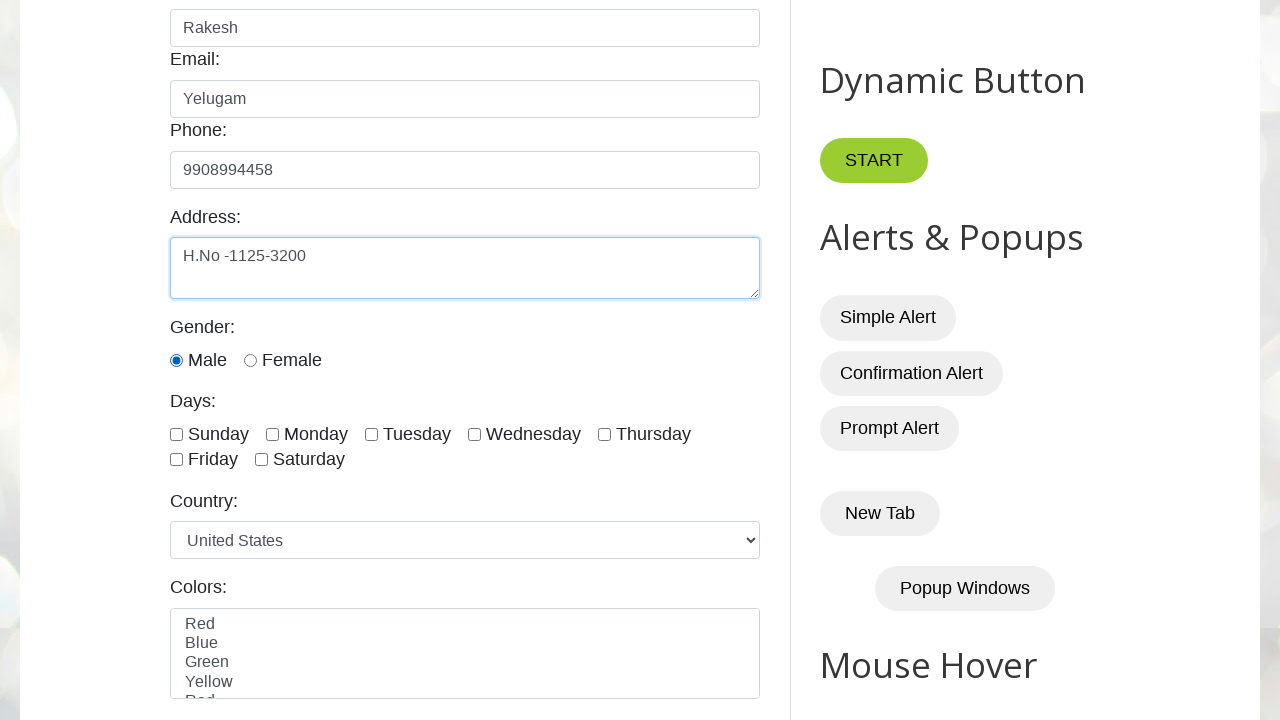

Selected Tuesday checkbox at (372, 434) on #tuesday
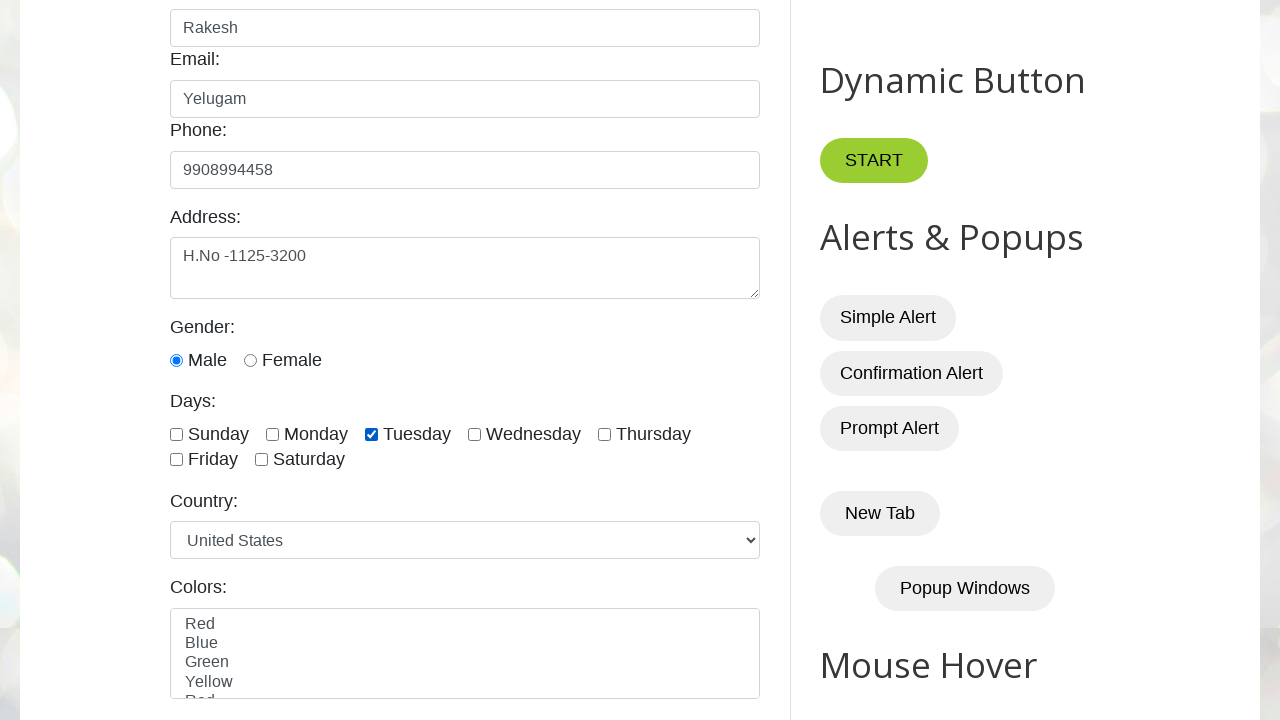

Selected 'Canada' from country dropdown on #country
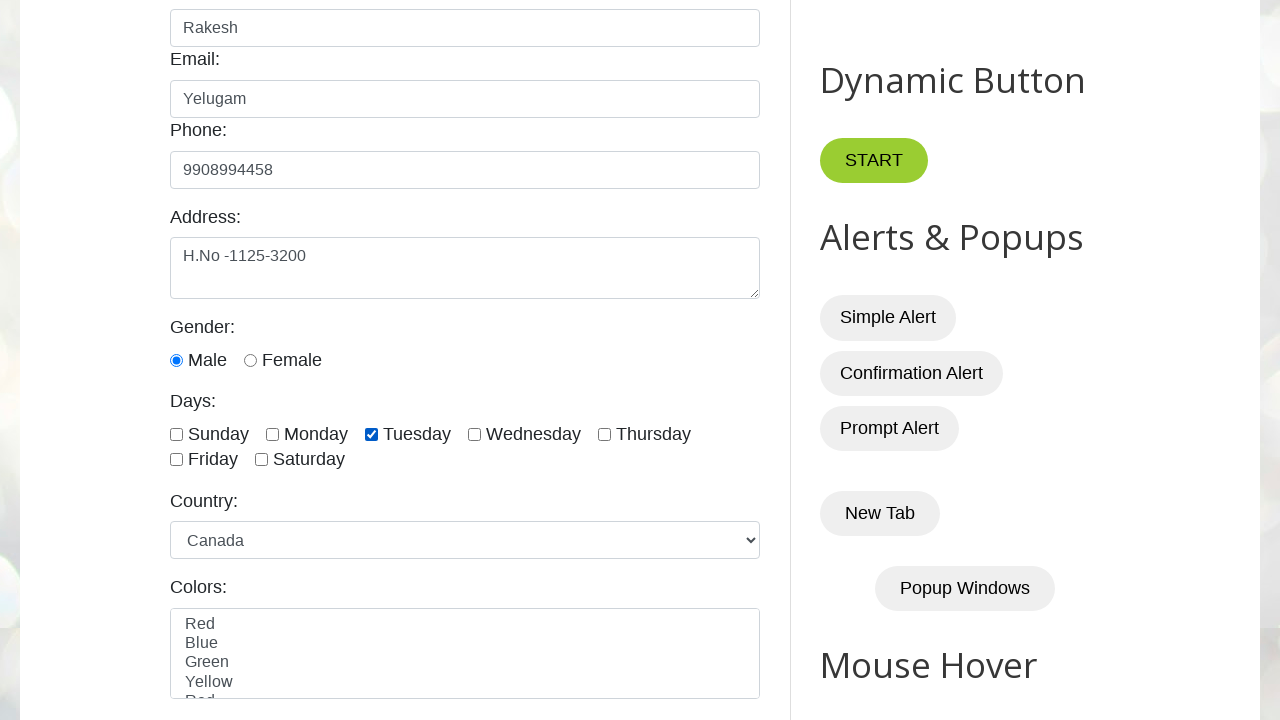

Selected 'green' from colors dropdown on #colors
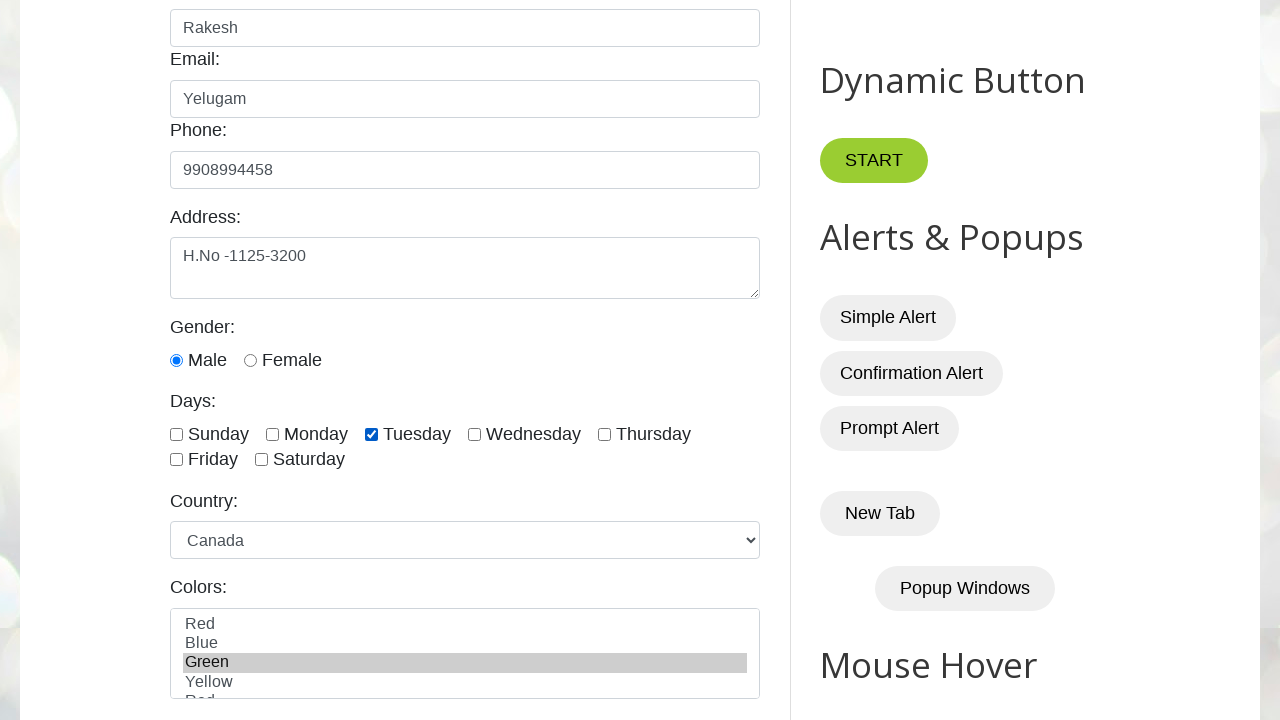

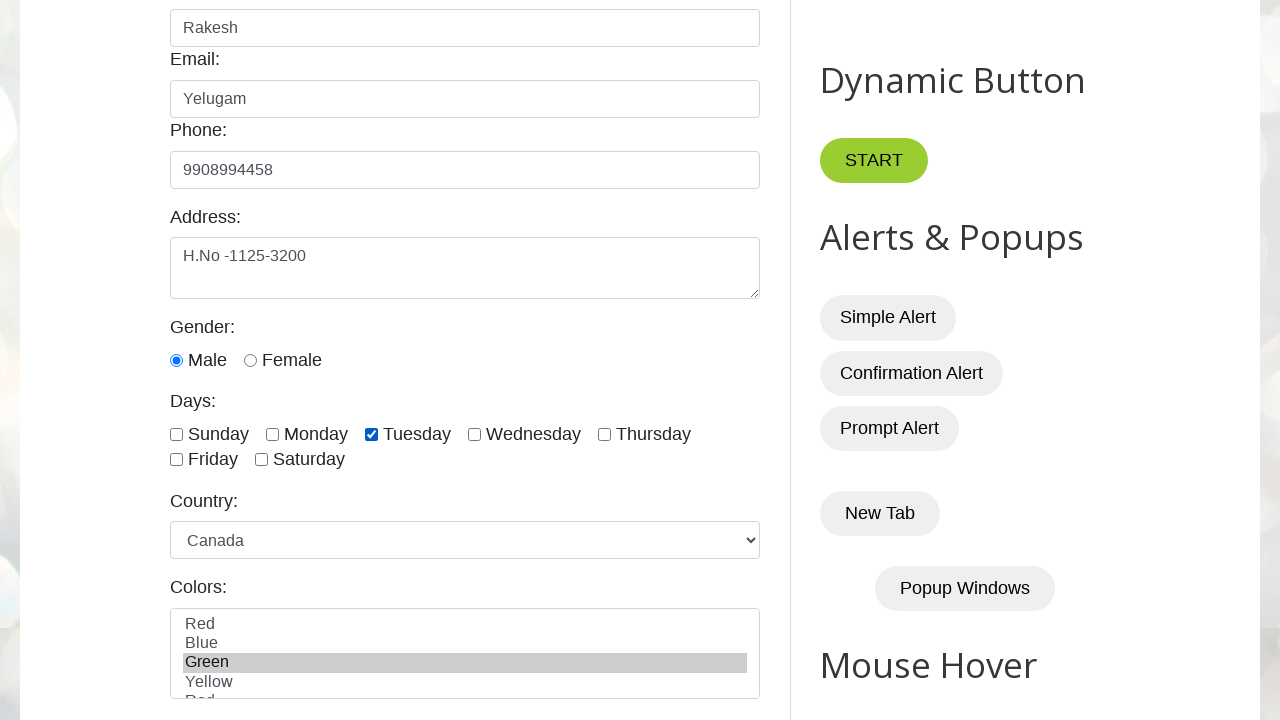